Tests the Inputs page by entering a random number into the input field and verifying it's displayed correctly.

Starting URL: https://the-internet.herokuapp.com/

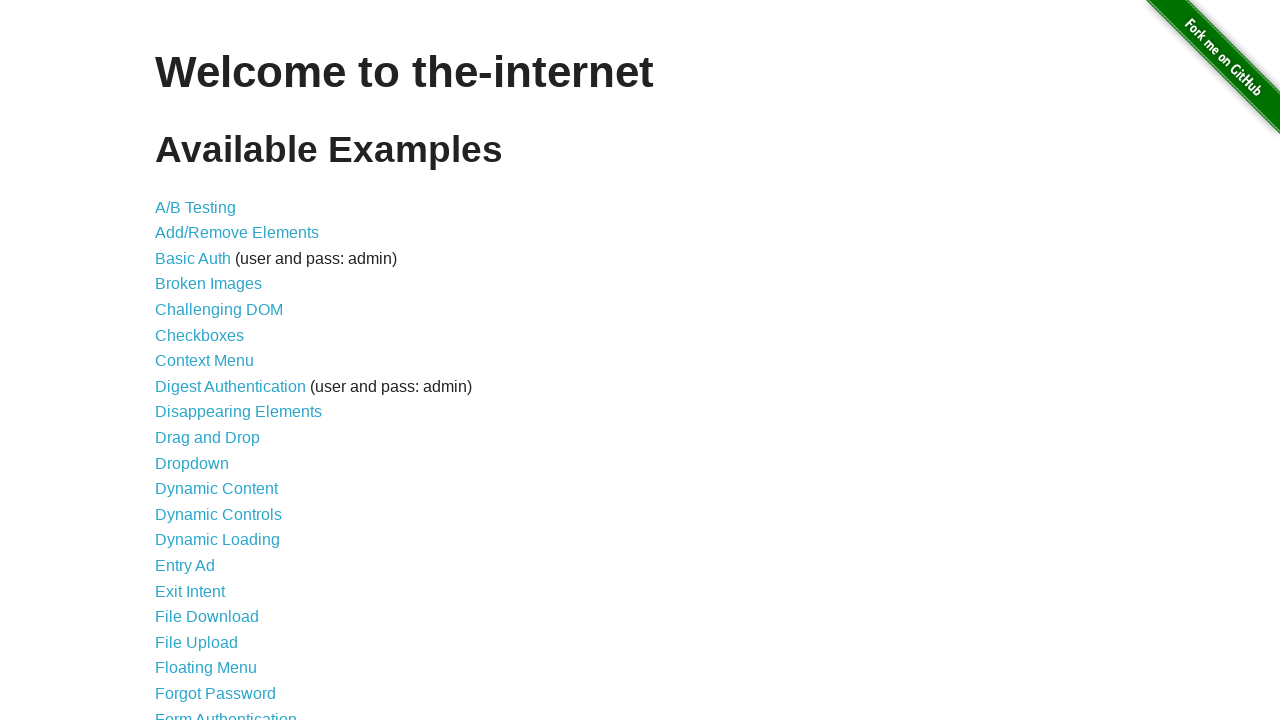

Clicked on the Inputs link at (176, 361) on a[href='/inputs']
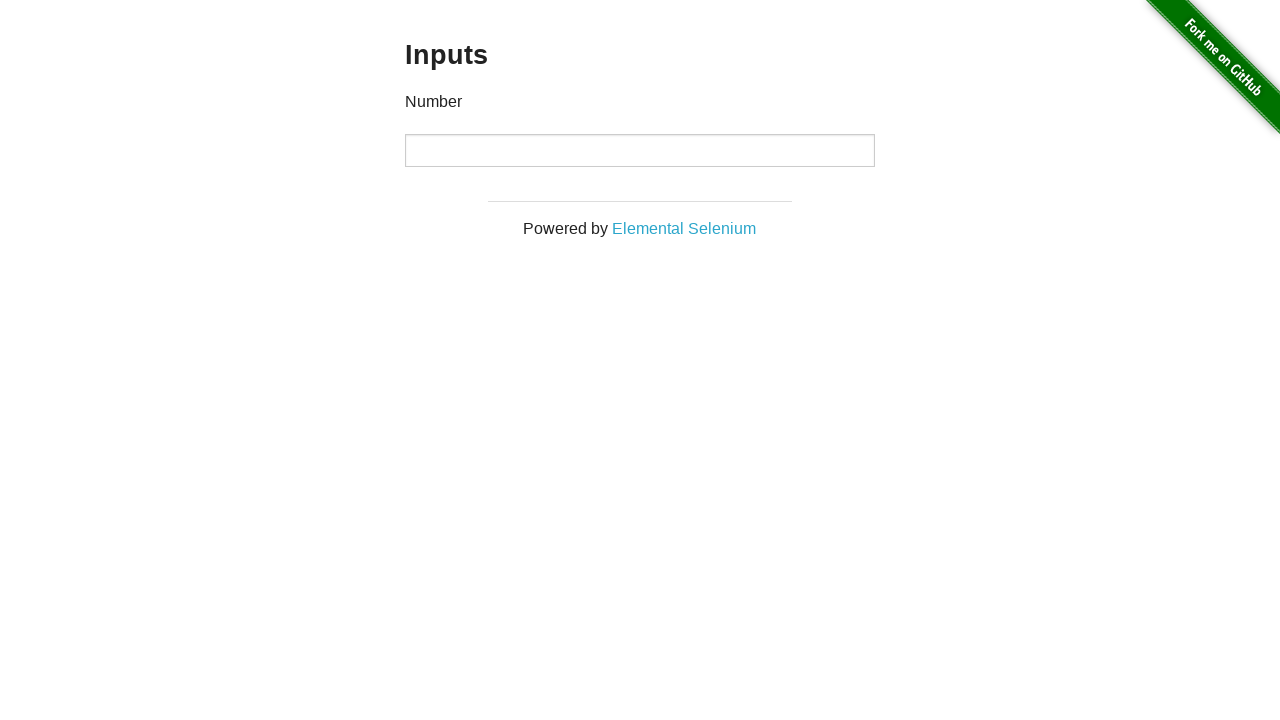

Input field loaded and is ready
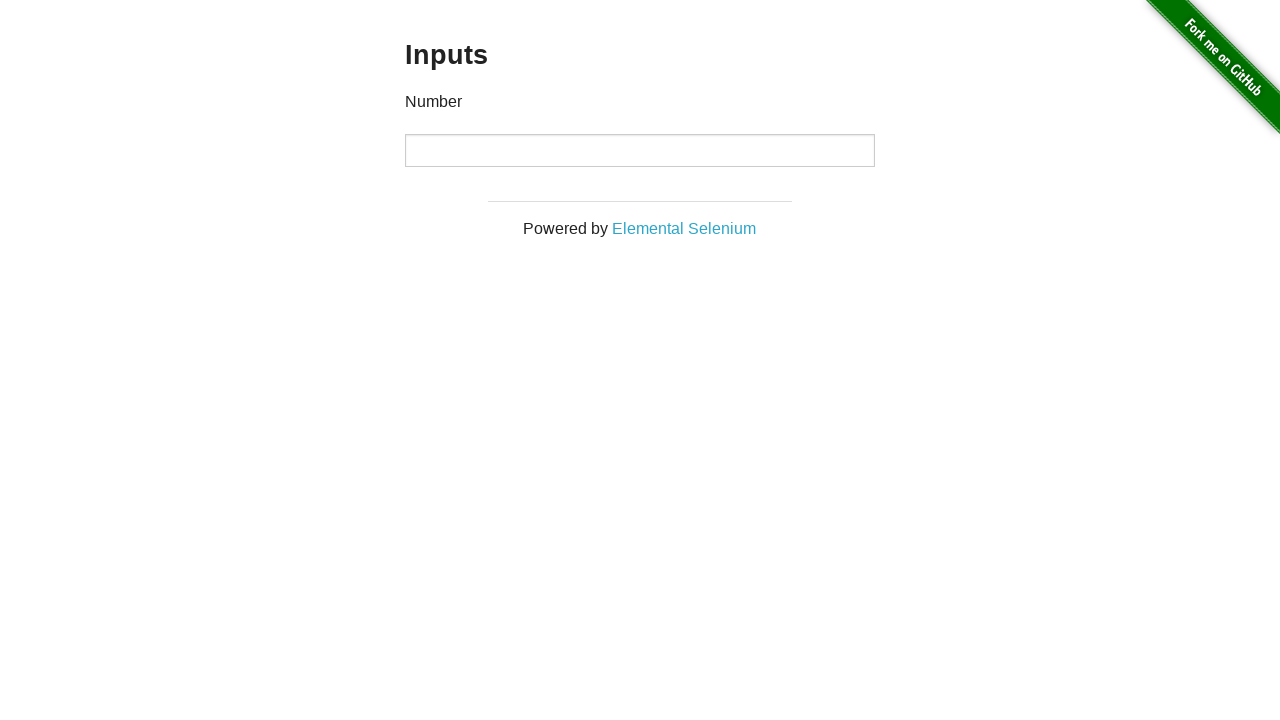

Generated random number: 1549
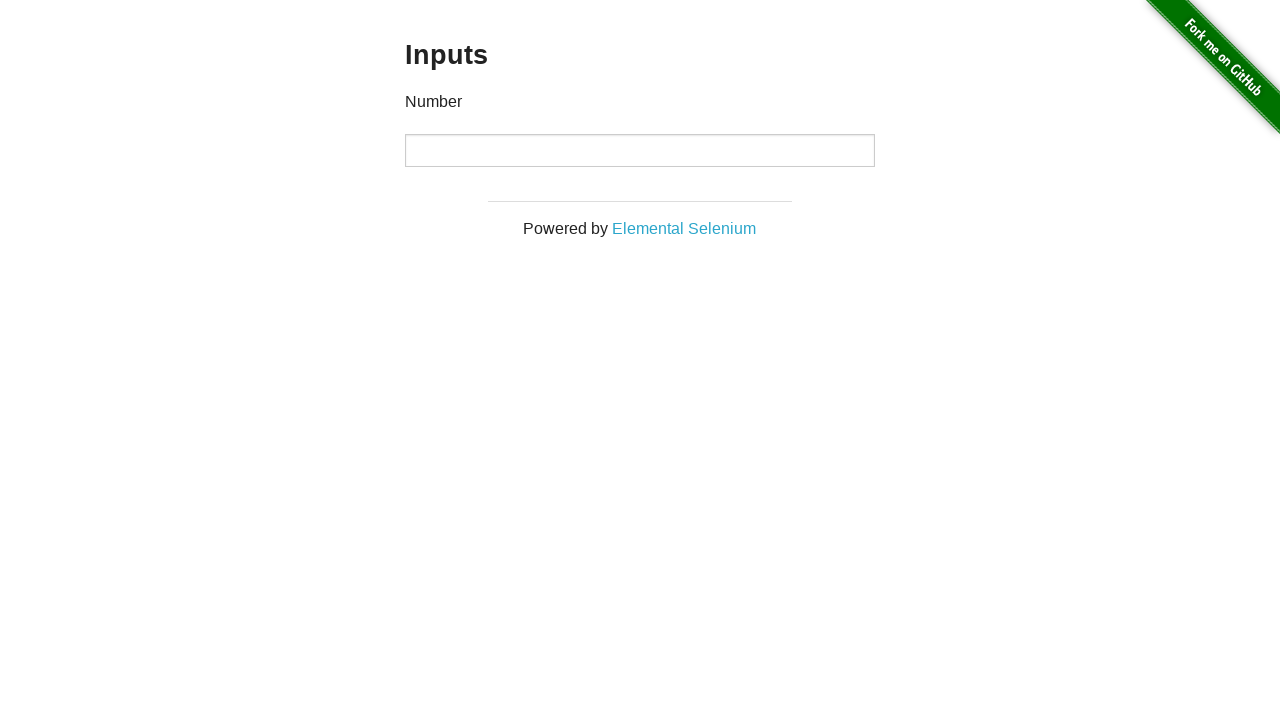

Entered random number '1549' into input field on input[type='number']
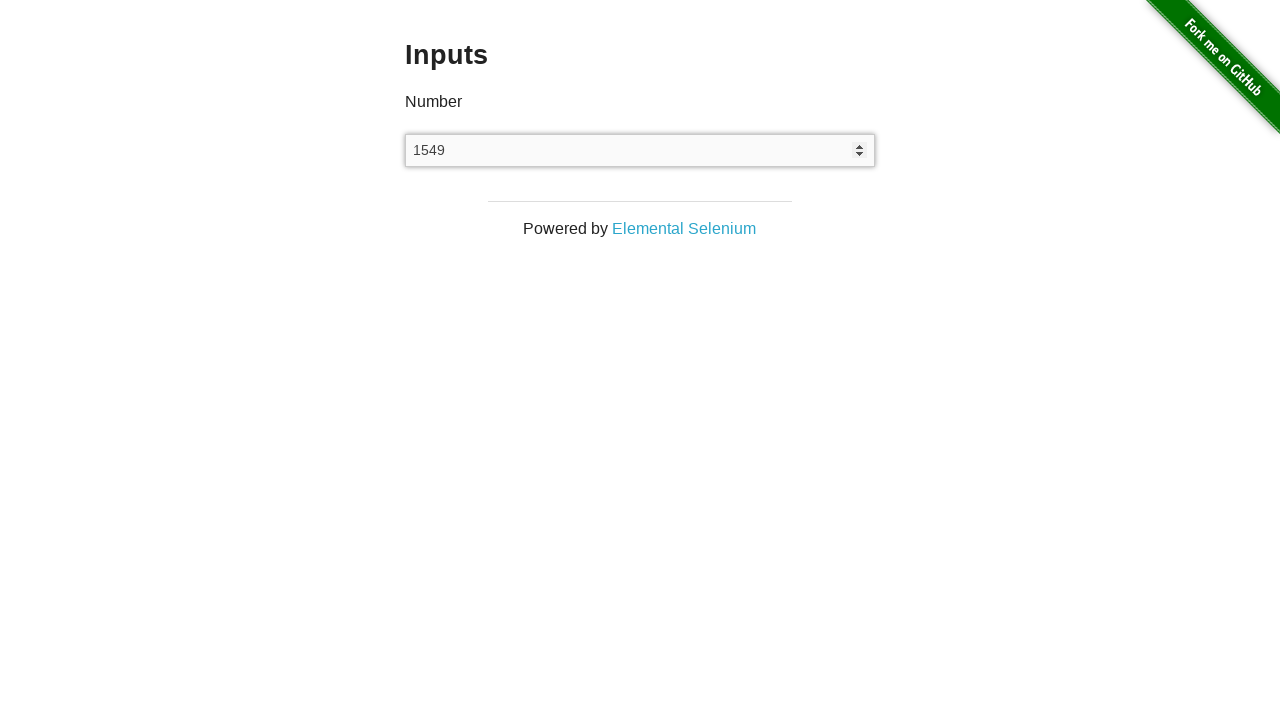

Verified that input field contains the correct value: 1549
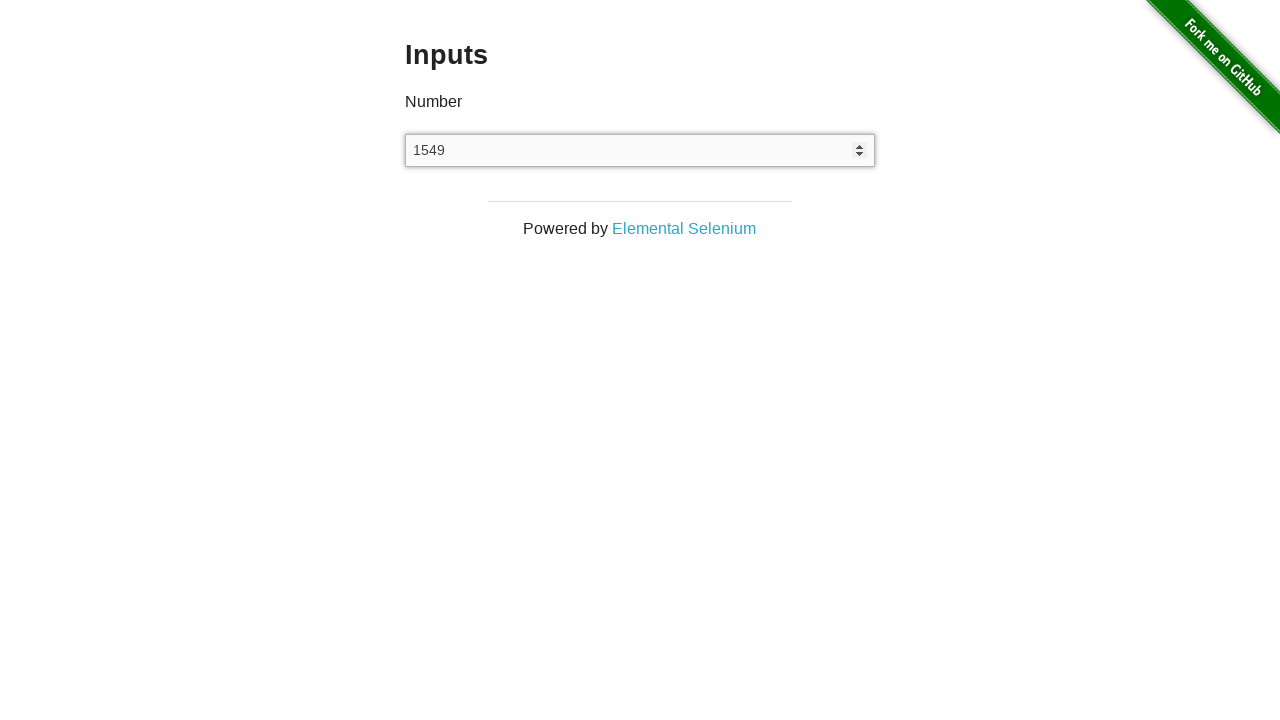

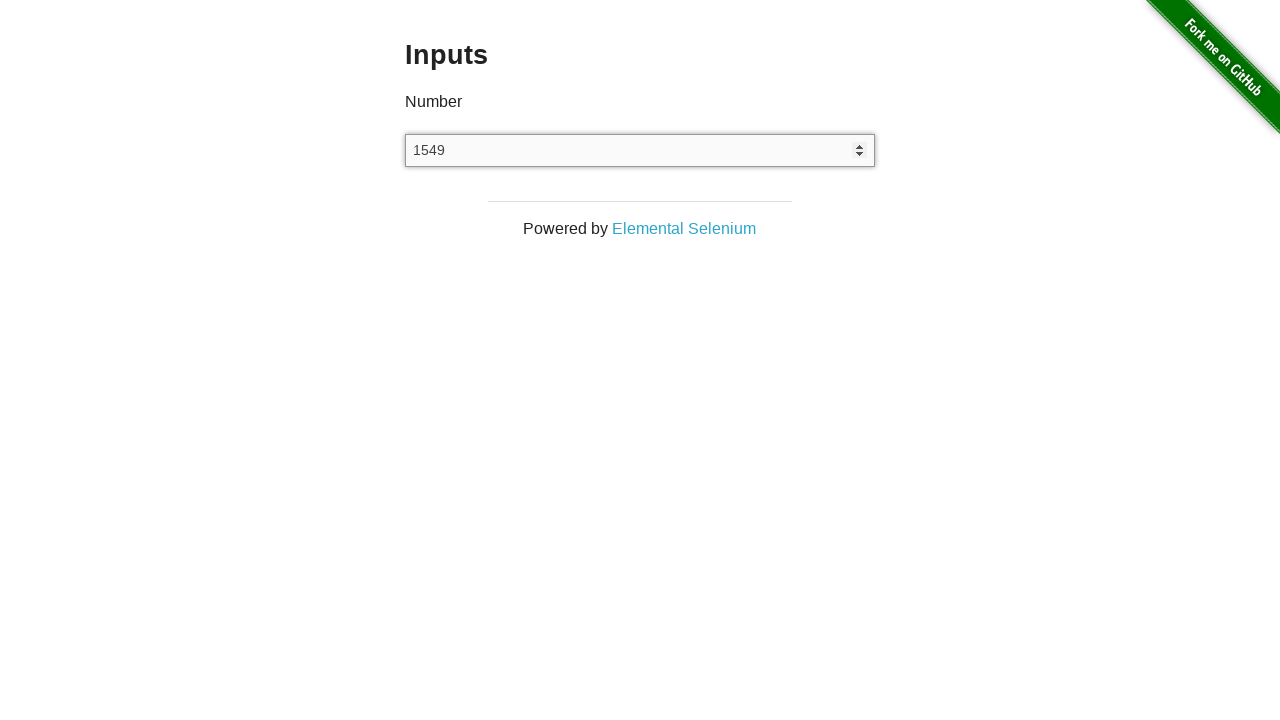